Navigates to Phones category, selects Samsung galaxy s6, adds it to cart, and accepts the confirmation popup.

Starting URL: https://www.demoblaze.com/index.html

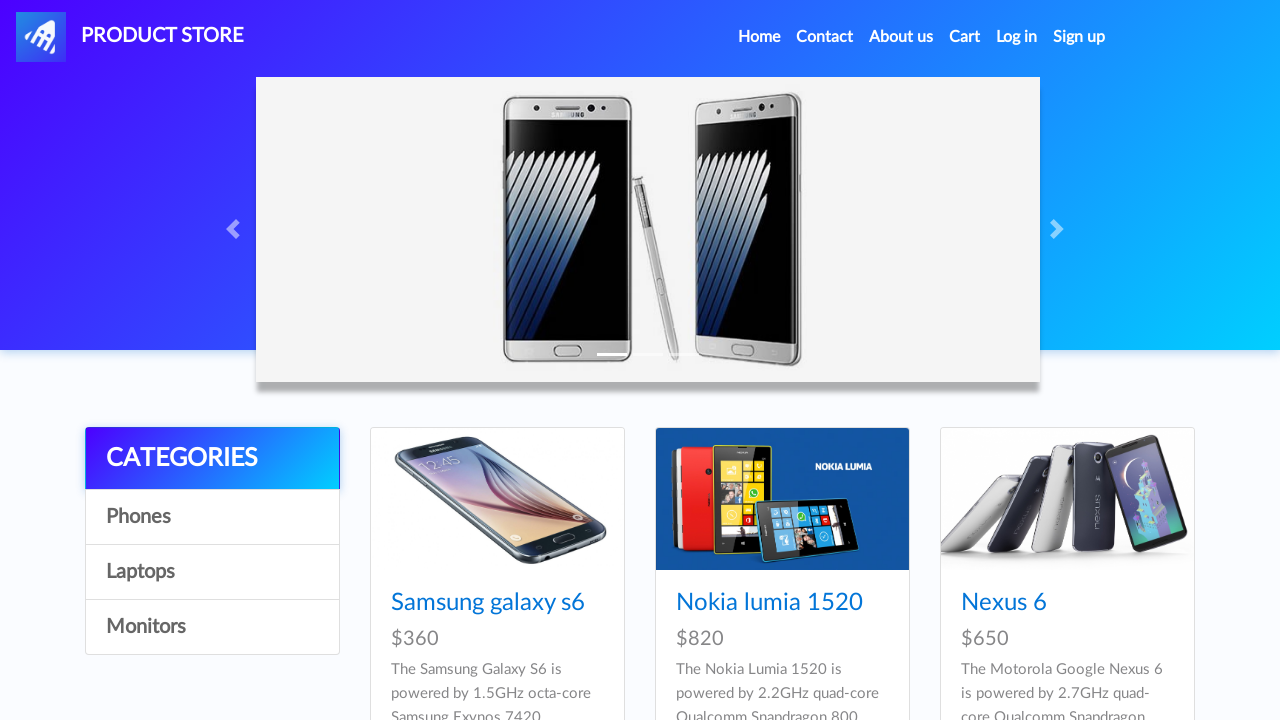

Clicked on Phones category at (212, 517) on xpath=//a[.='Phones']
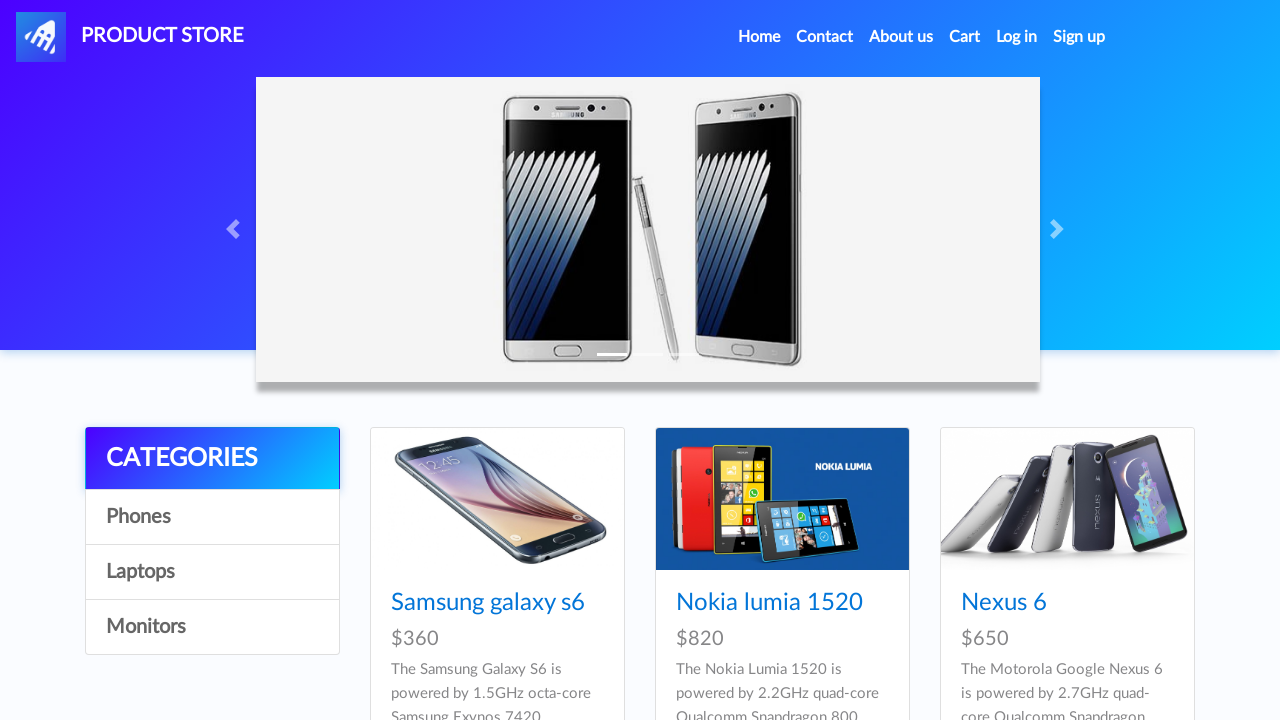

Samsung galaxy s6 product link loaded
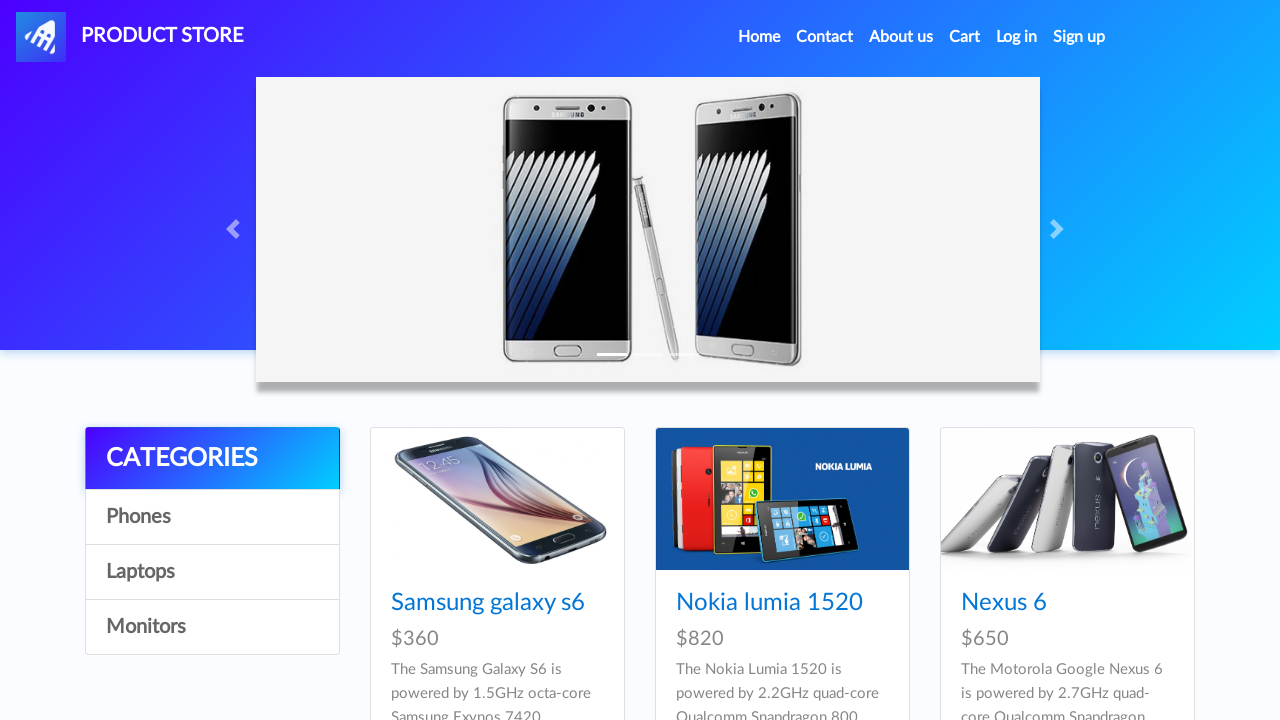

Clicked on Samsung galaxy s6 product at (488, 603) on xpath=//a[.='Samsung galaxy s6']
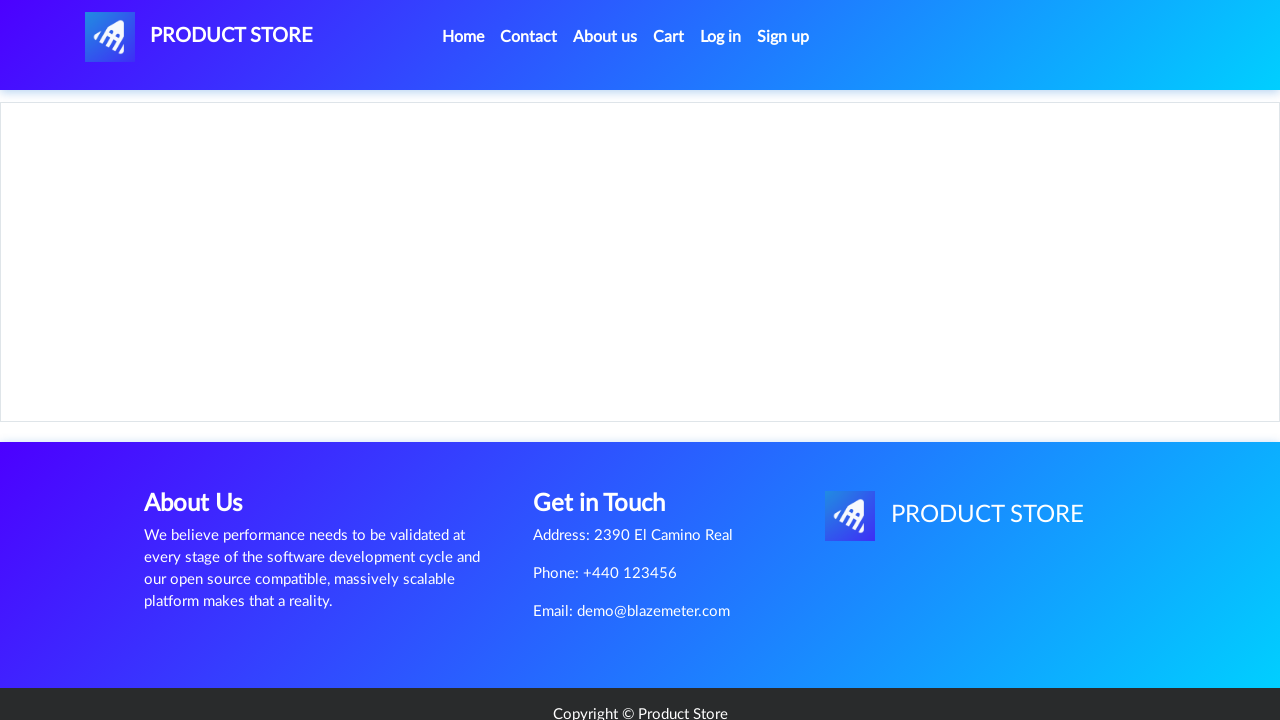

Product page loaded with Add to cart button
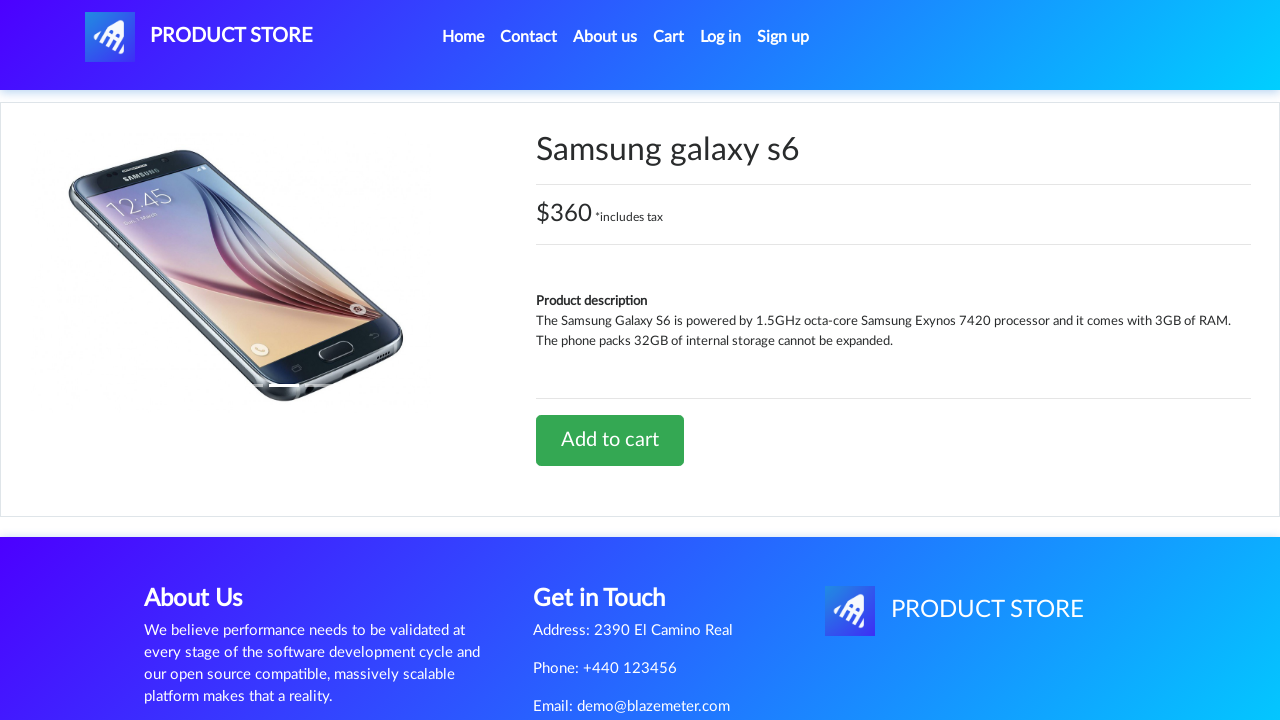

Clicked Add to cart button at (610, 440) on xpath=//a[.='Add to cart']
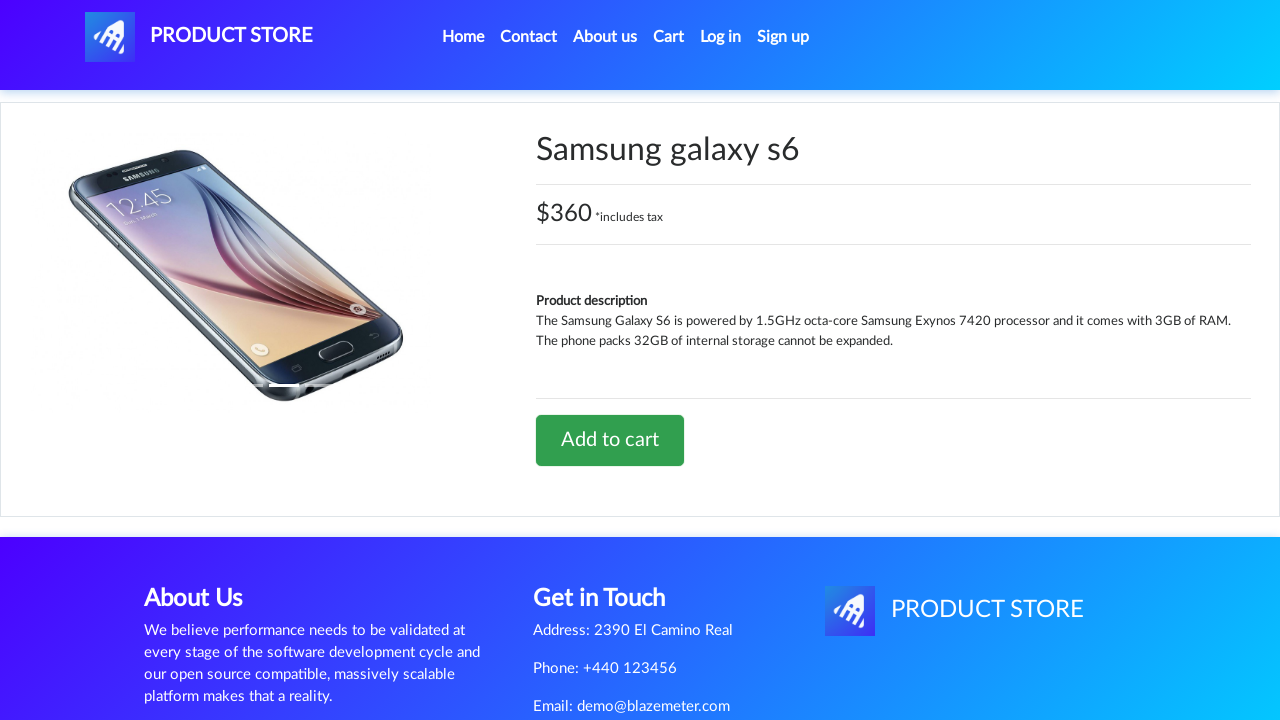

Set up dialog handler to accept popups
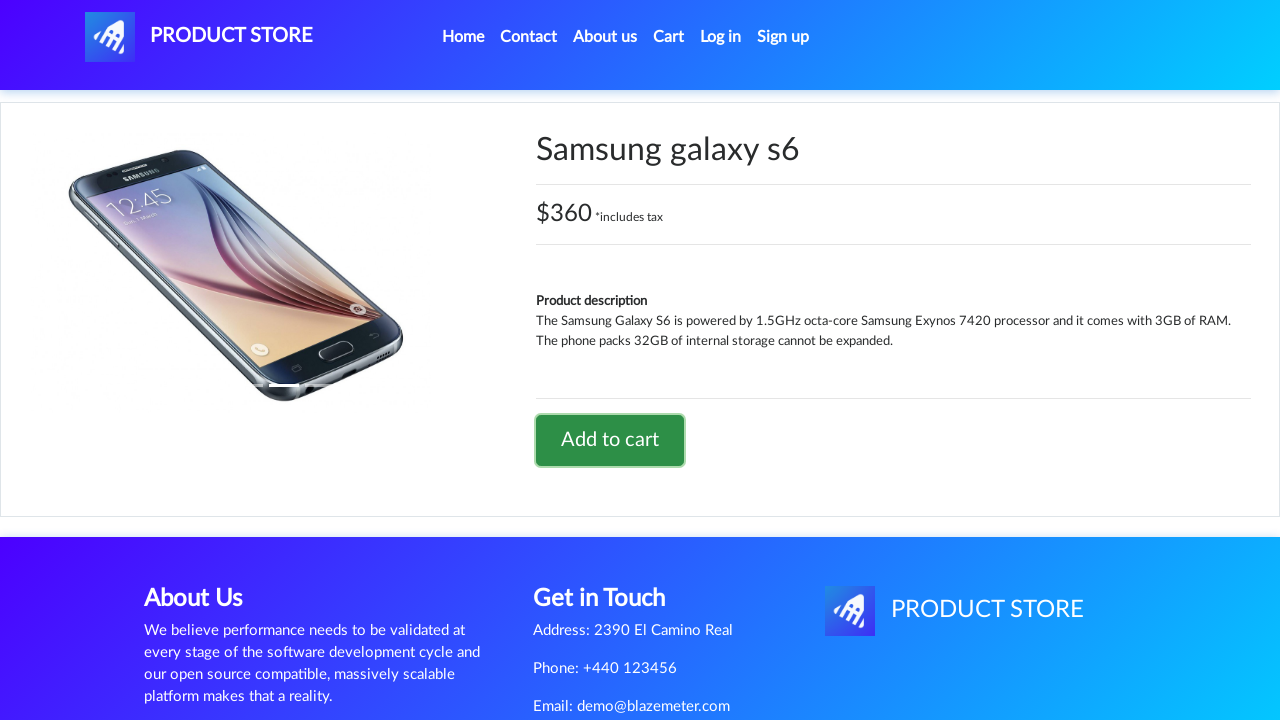

Waited 1 second for popup confirmation
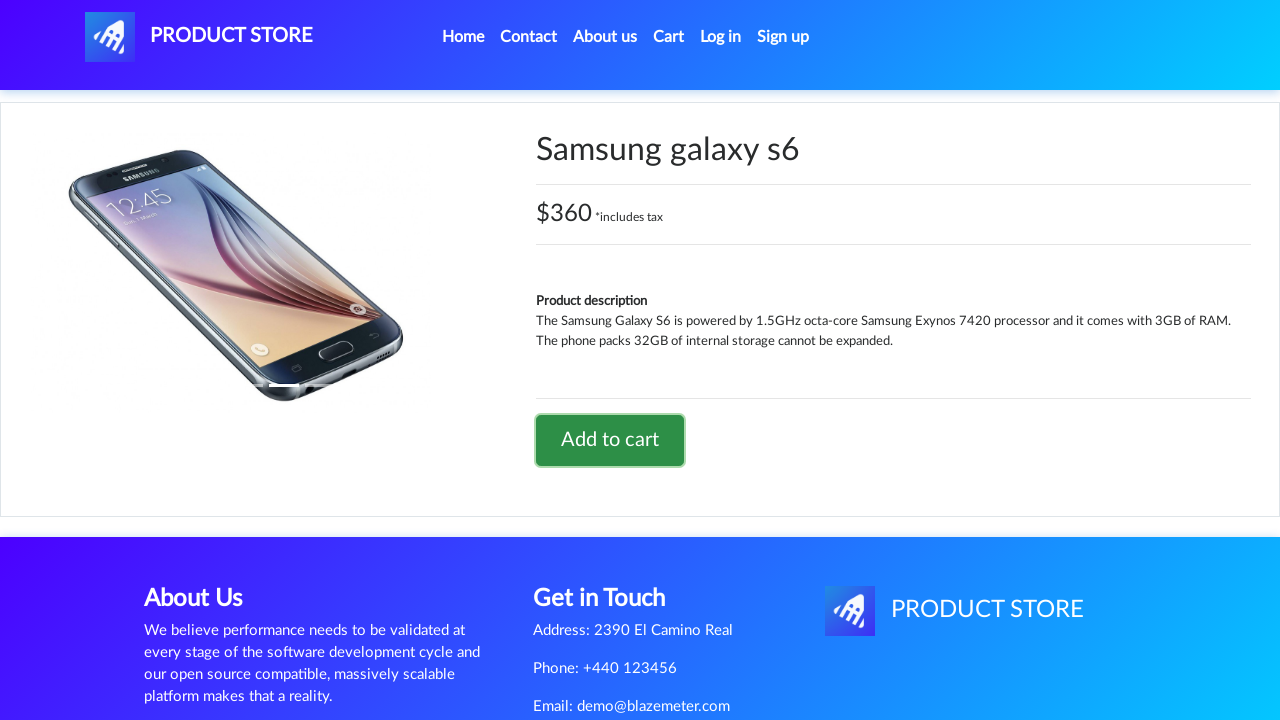

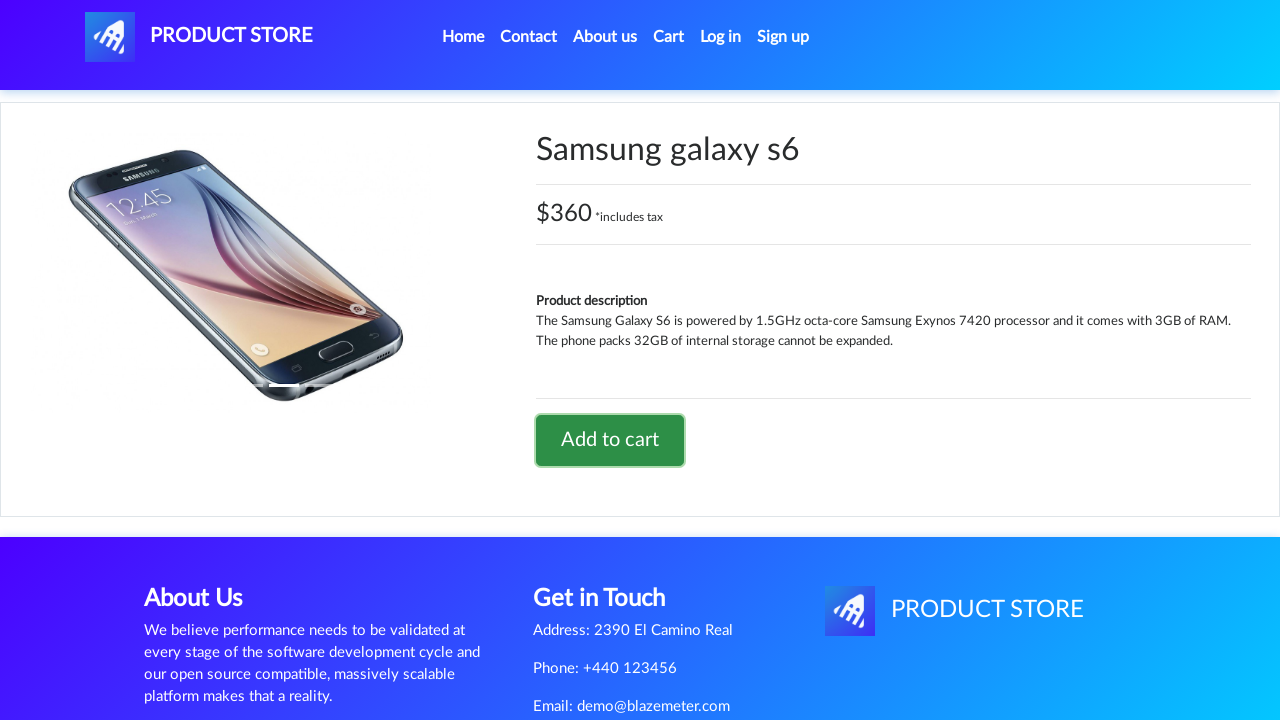